Tests marking individual items as complete by checking their toggle boxes

Starting URL: https://demo.playwright.dev/todomvc

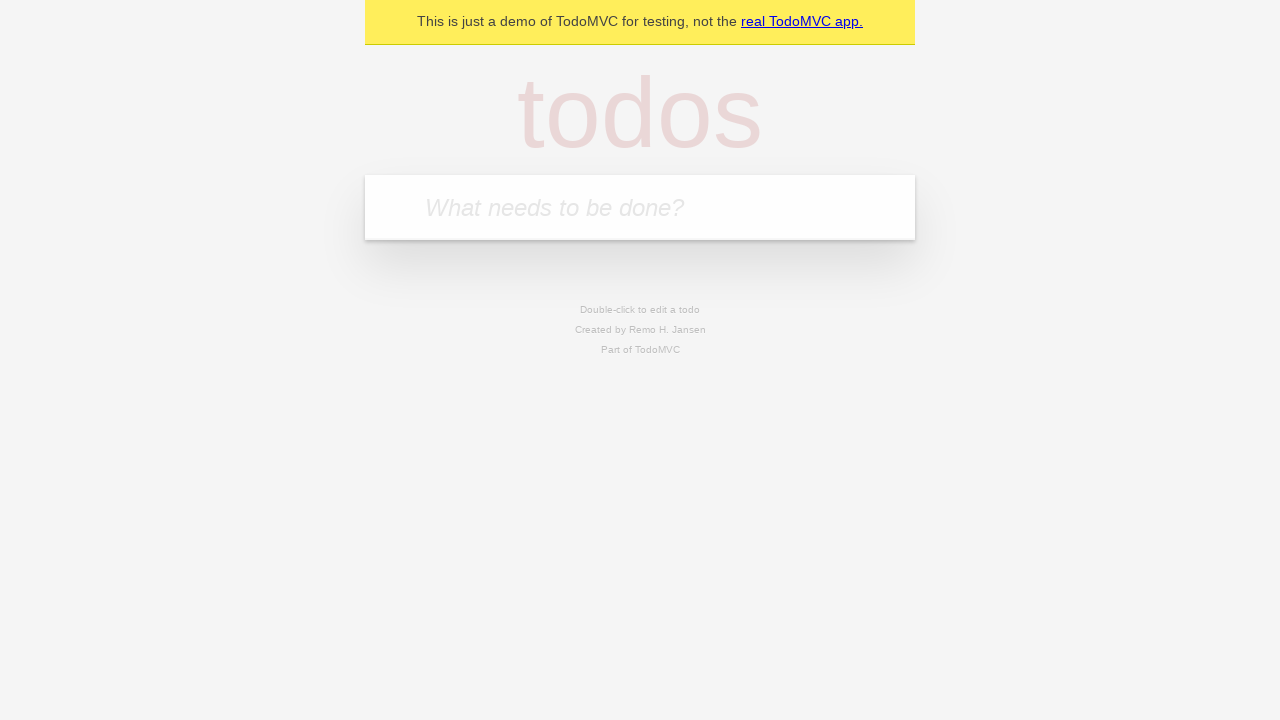

Filled new todo input with 'buy some cheese' on .new-todo
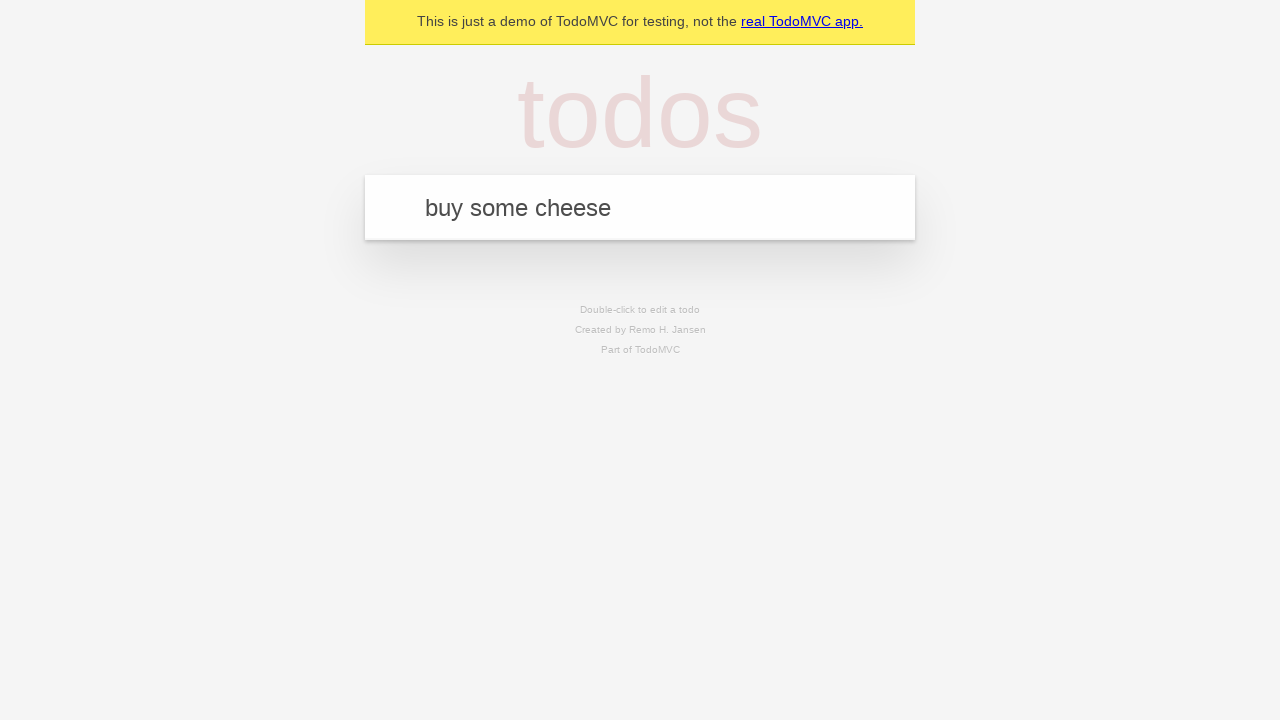

Pressed Enter to create first todo item on .new-todo
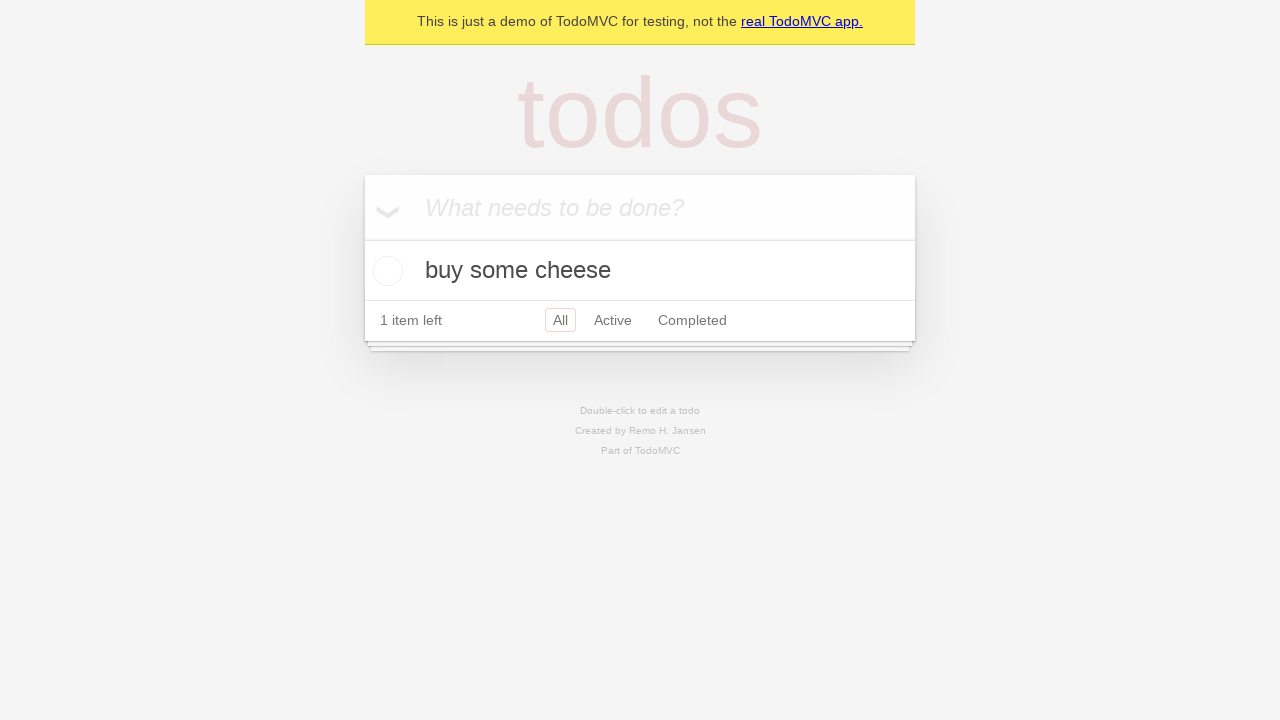

Filled new todo input with 'feed the cat' on .new-todo
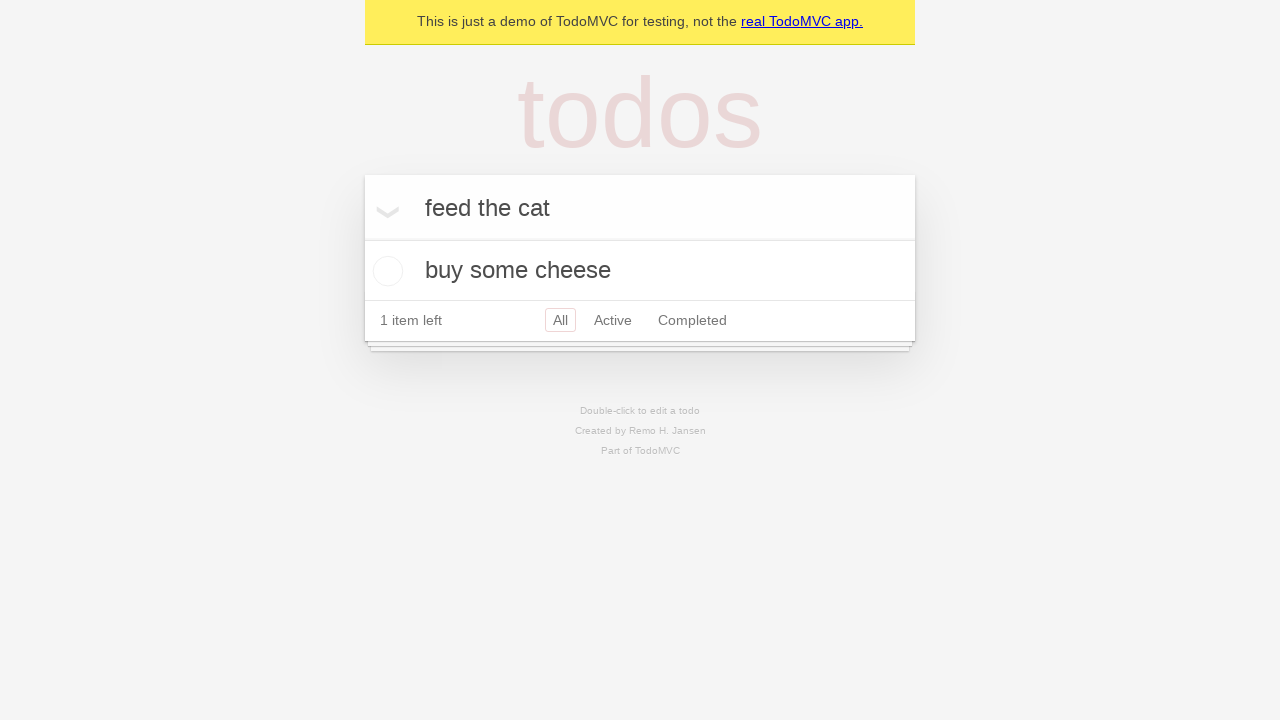

Pressed Enter to create second todo item on .new-todo
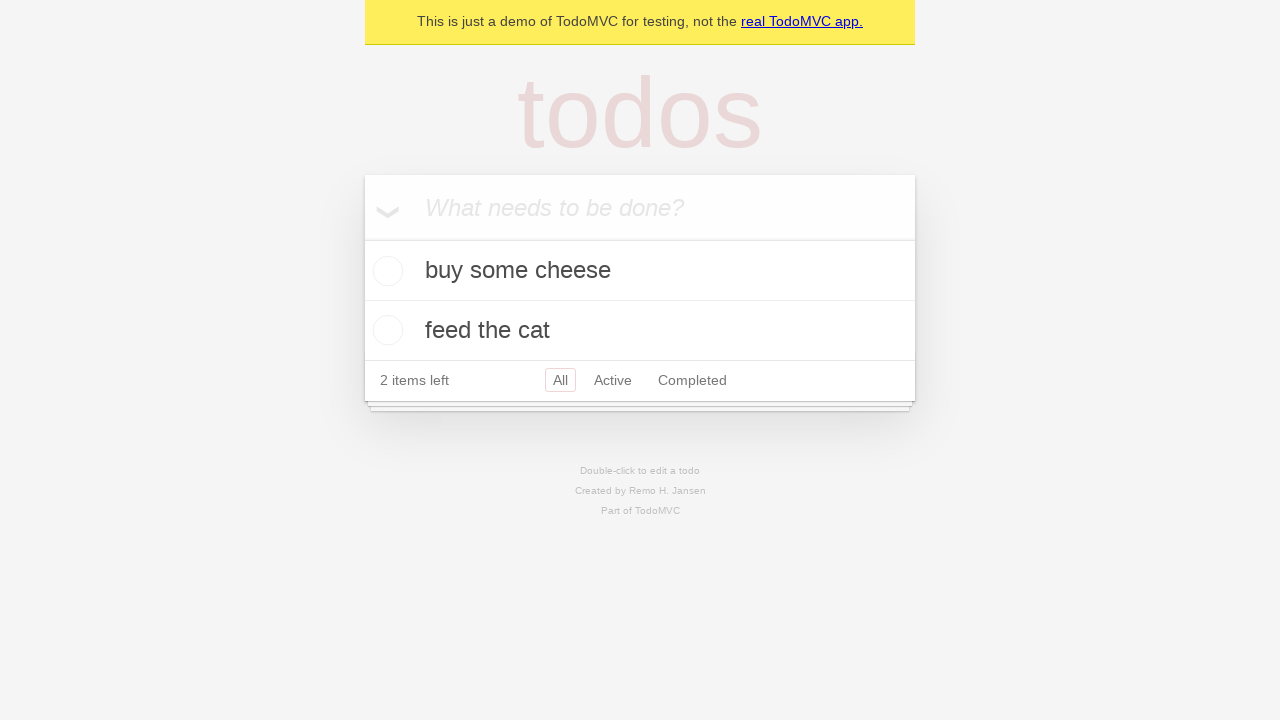

Waited for second todo item to appear in the list
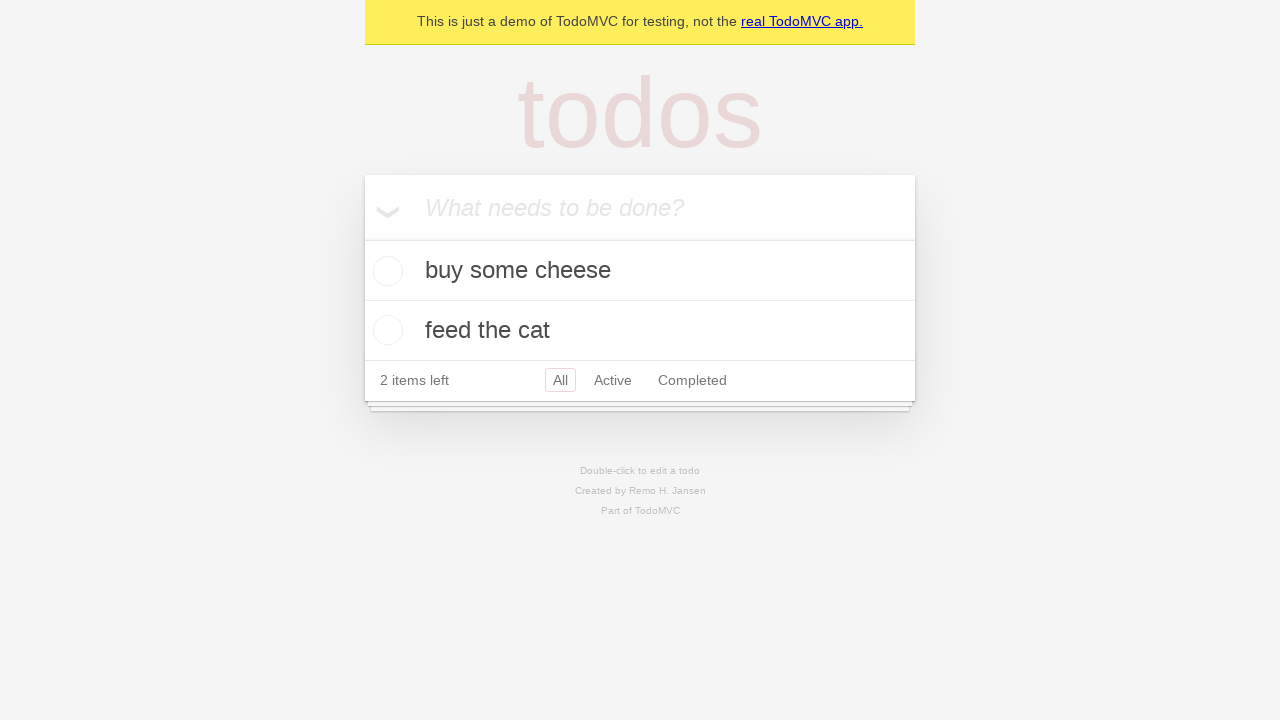

Marked first todo item as complete by checking its toggle box at (385, 271) on .todo-list li >> nth=0 >> .toggle
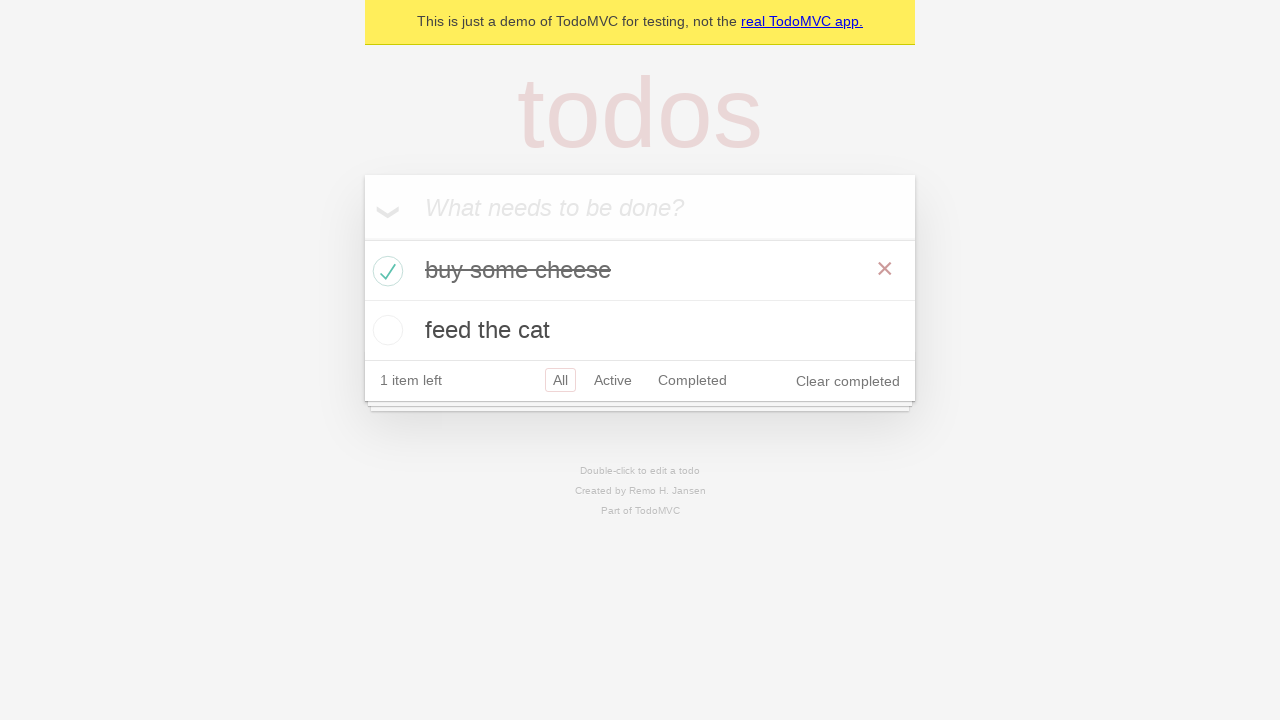

Marked second todo item as complete by checking its toggle box at (385, 330) on .todo-list li >> nth=1 >> .toggle
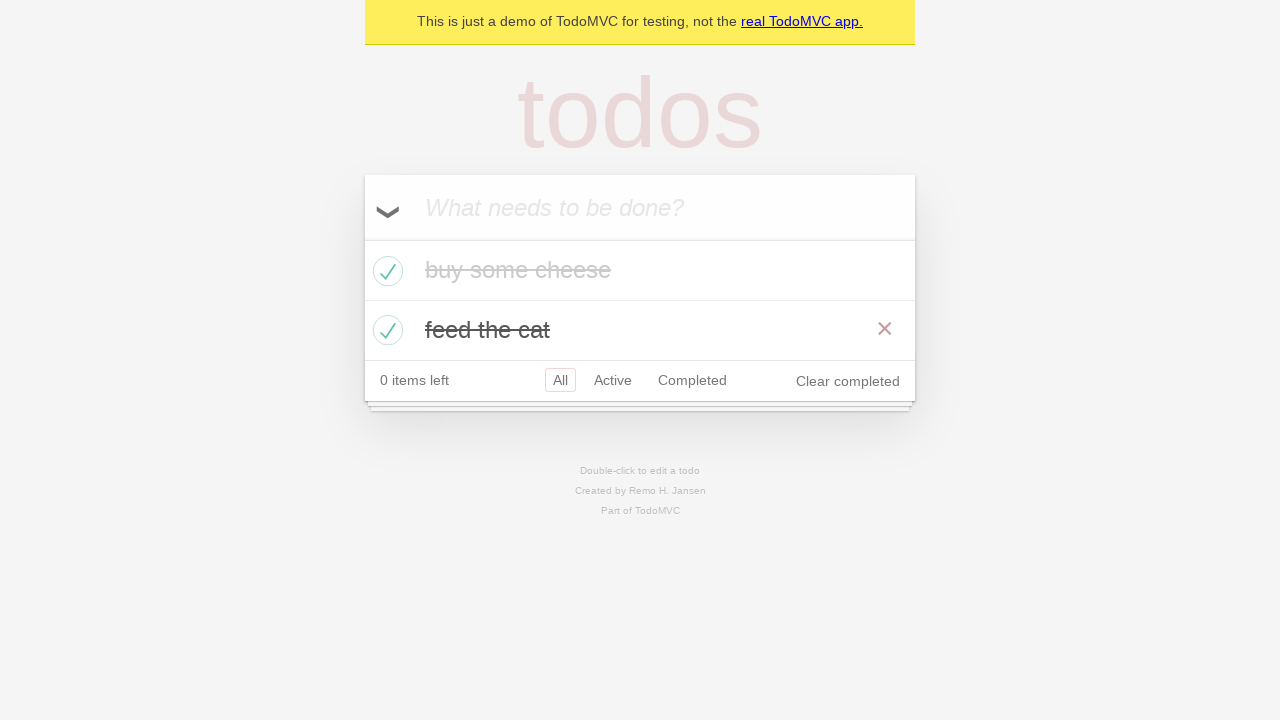

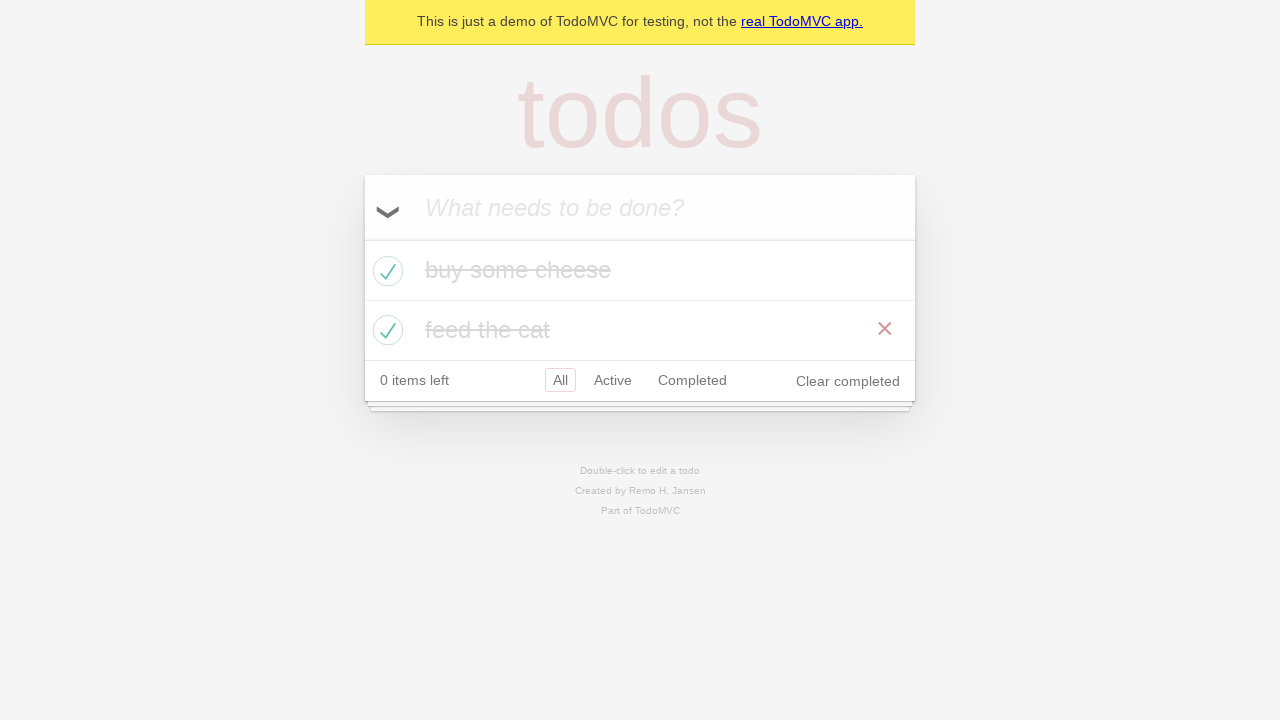